Navigates to the Tata Motors homepage and verifies the page loads successfully.

Starting URL: https://www.tatamotors.com/

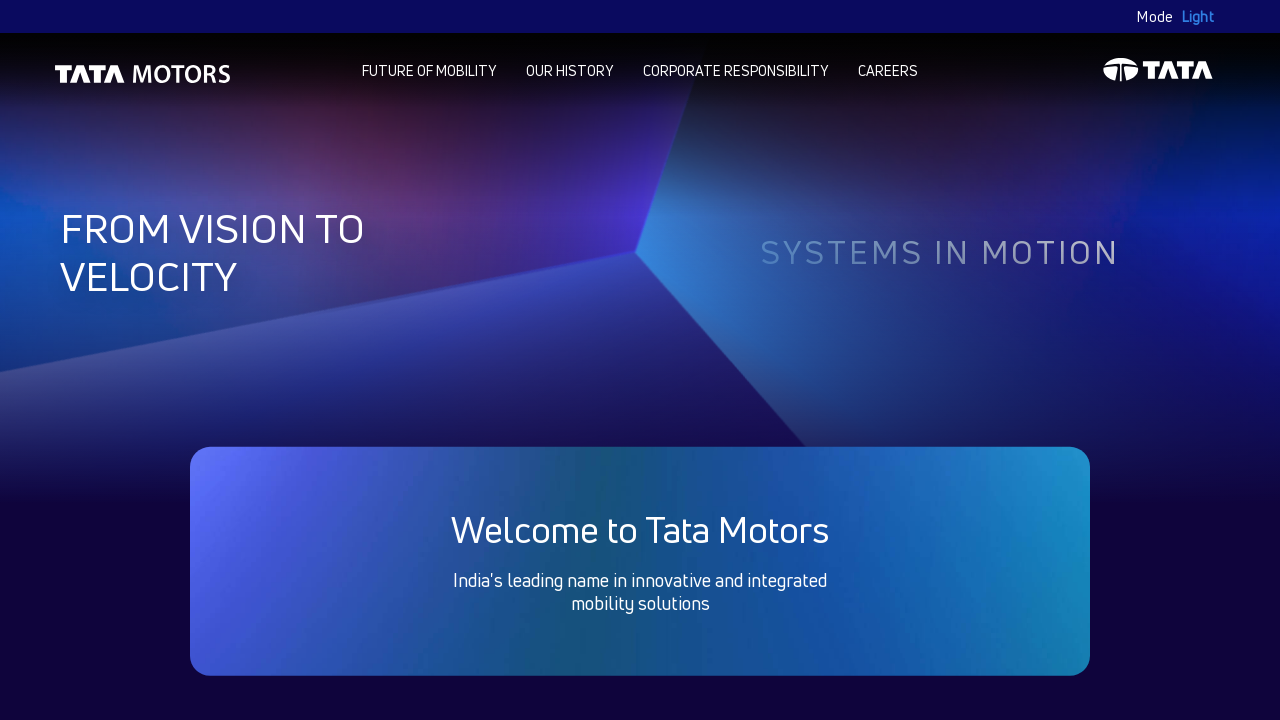

Waited for page to reach domcontentloaded state
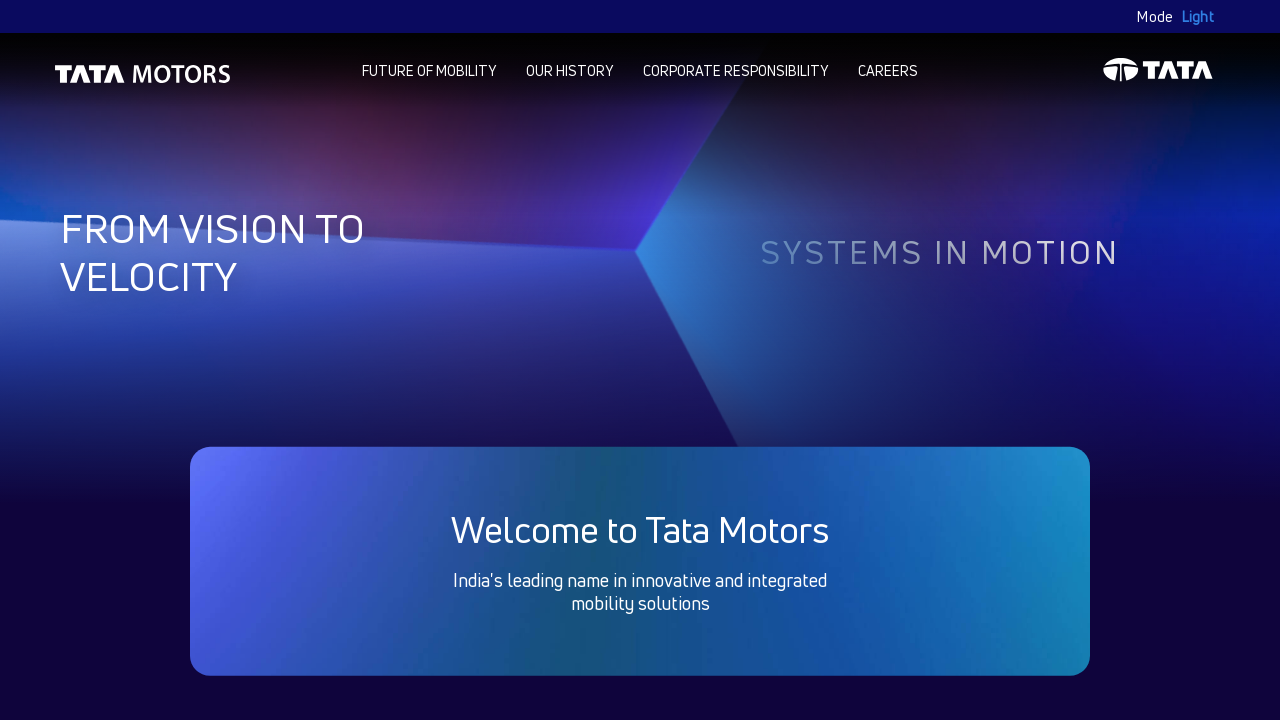

Verified body element is present on Tata Motors homepage
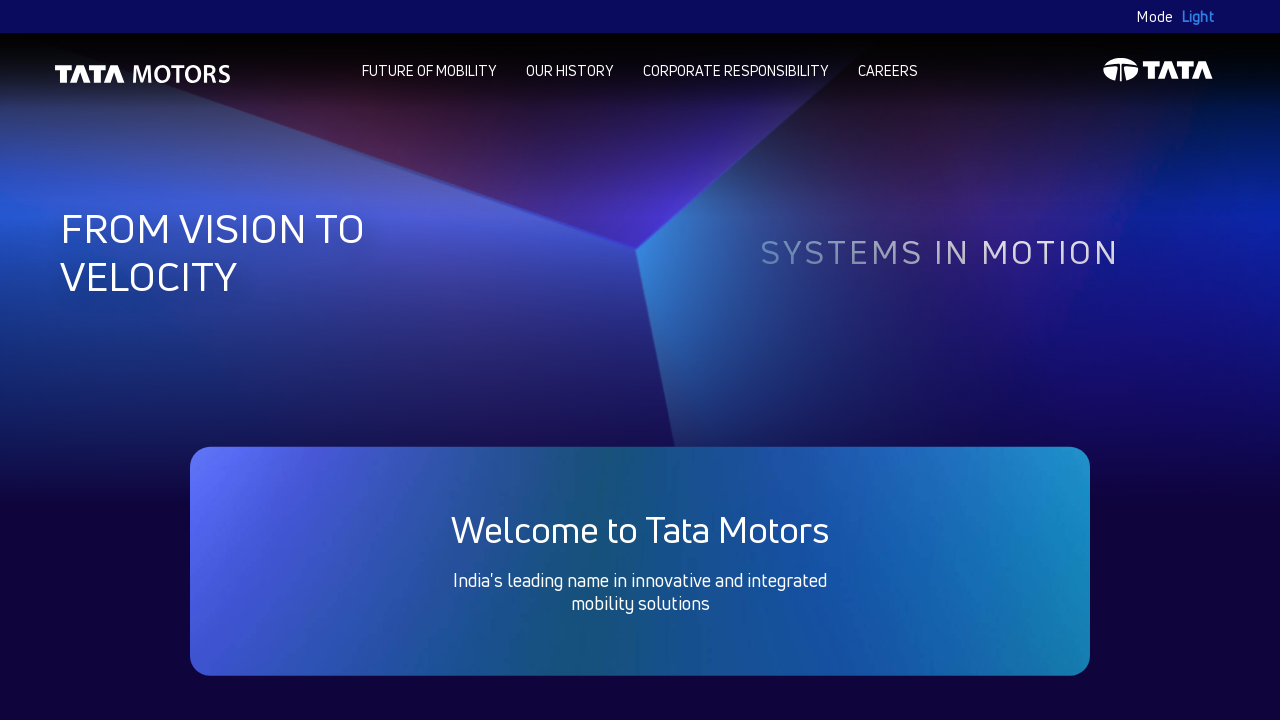

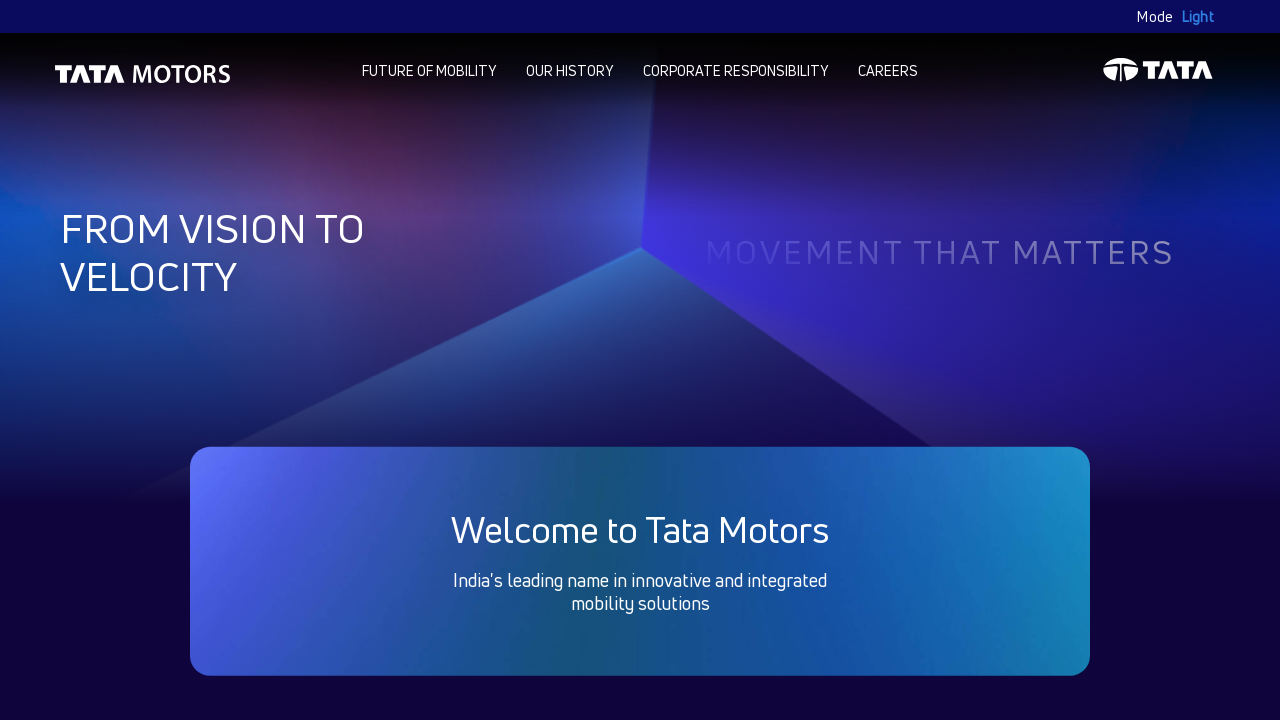